Navigates to the practice page and clicks on the File Upload link, then verifies navigation to the file upload practice page.

Starting URL: https://commitquality.com/practice

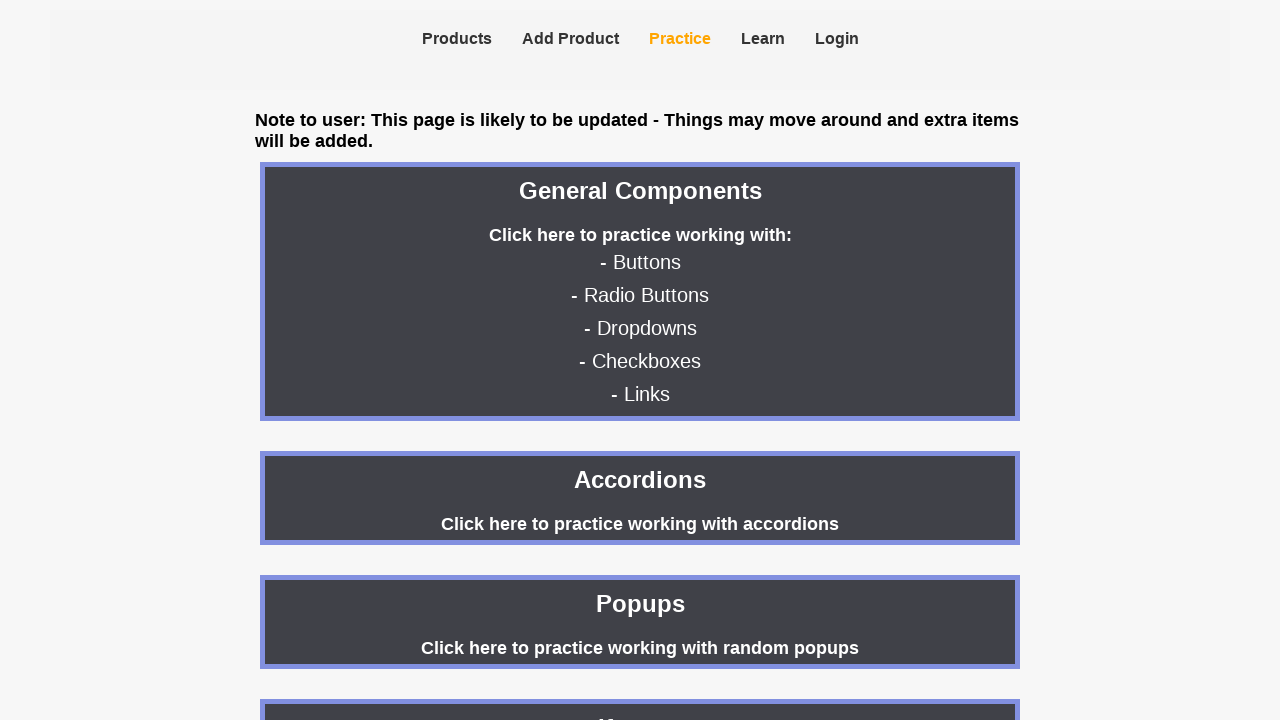

Navigated to practice page
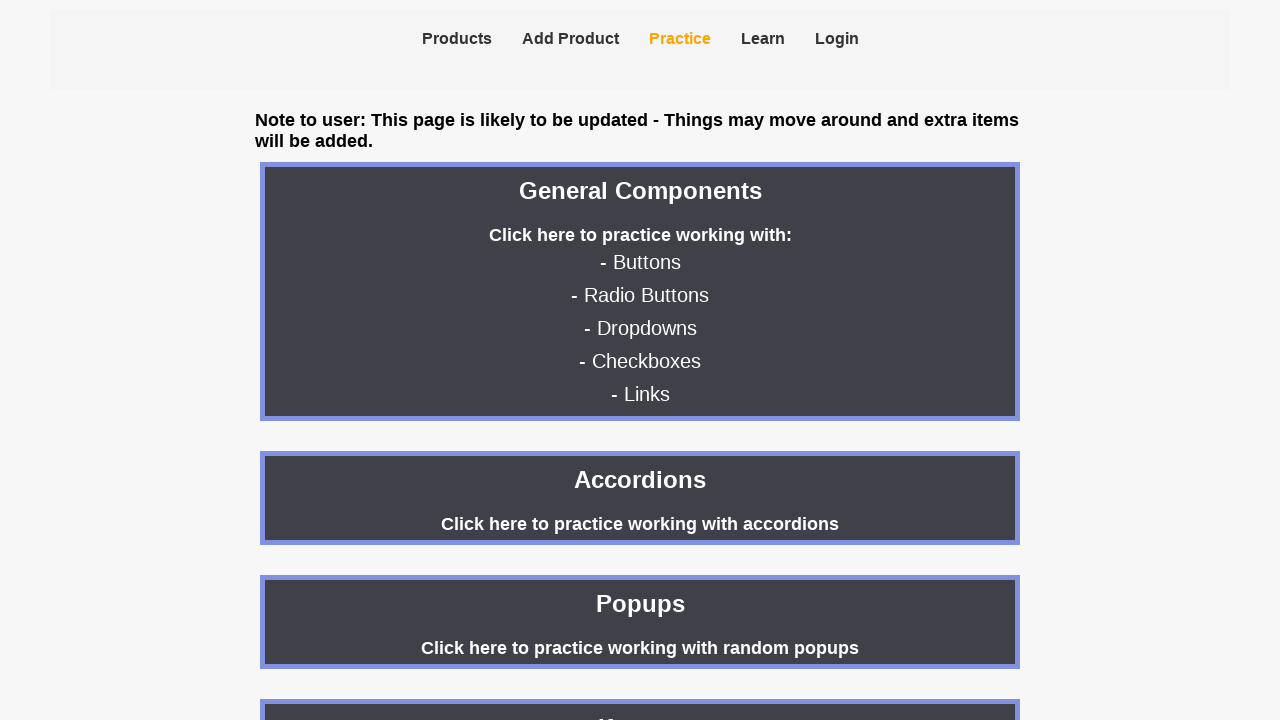

Clicked on File Upload link at (640, 360) on text=Uploading files
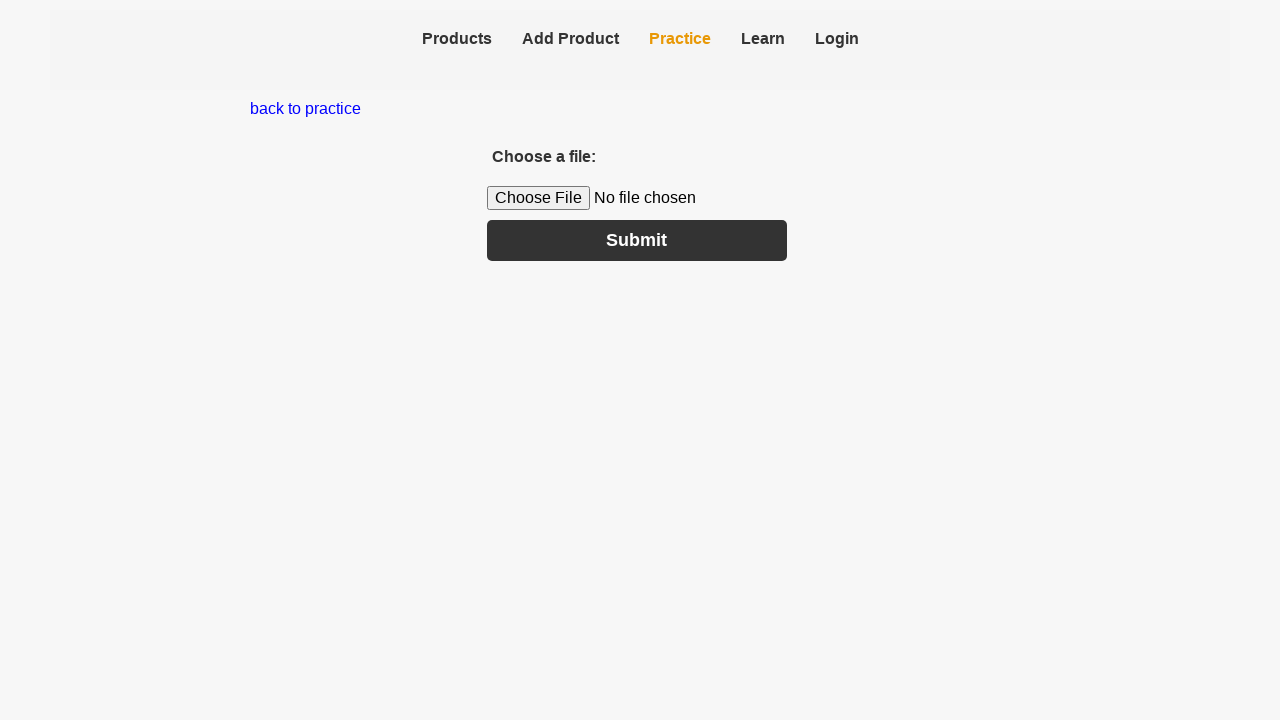

Verified navigation to file upload practice page
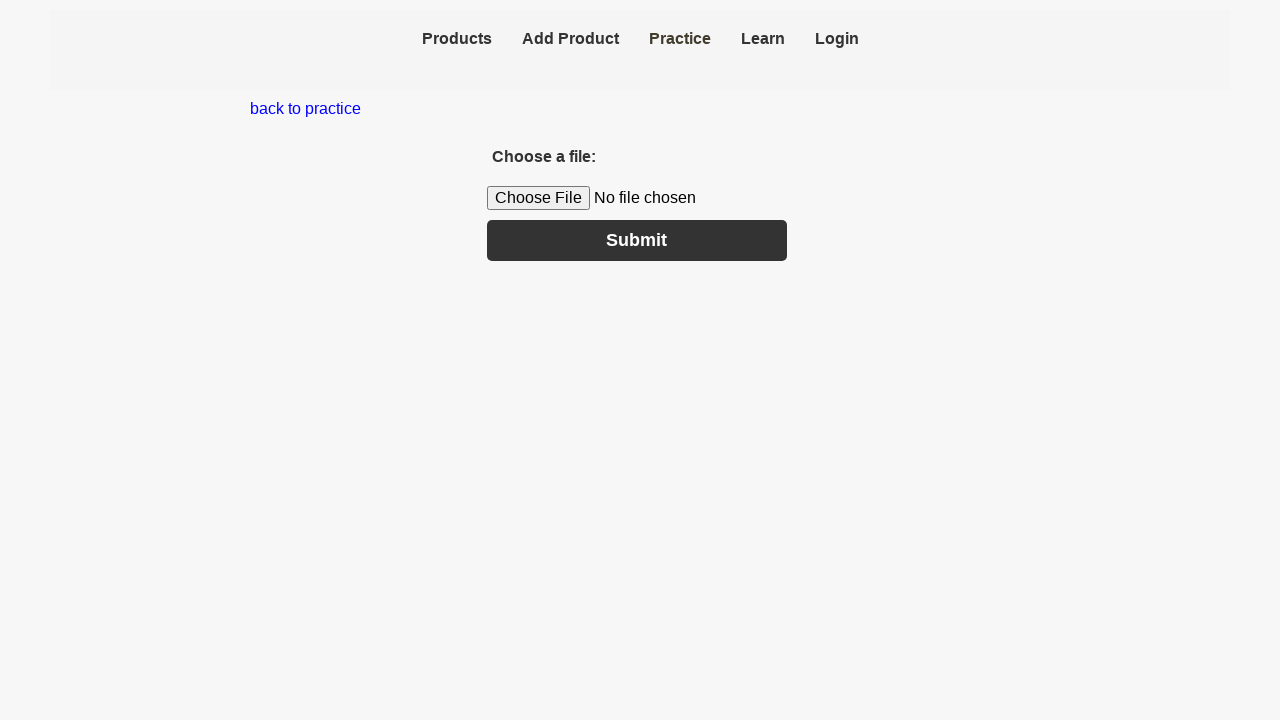

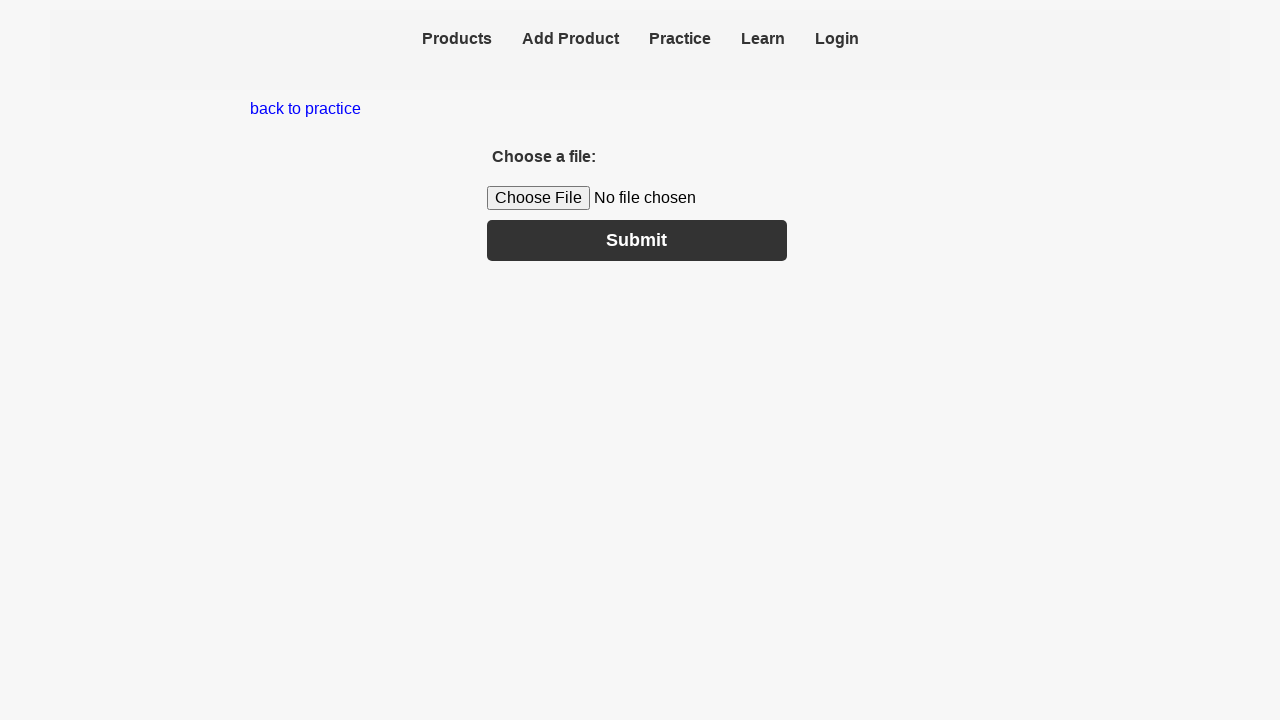